Tests the IGRINS exposure time calculator by filling in K-magnitude and exposure time fields in multiple input forms

Starting URL: https://igrins-jj.firebaseapp.com/etc/simple

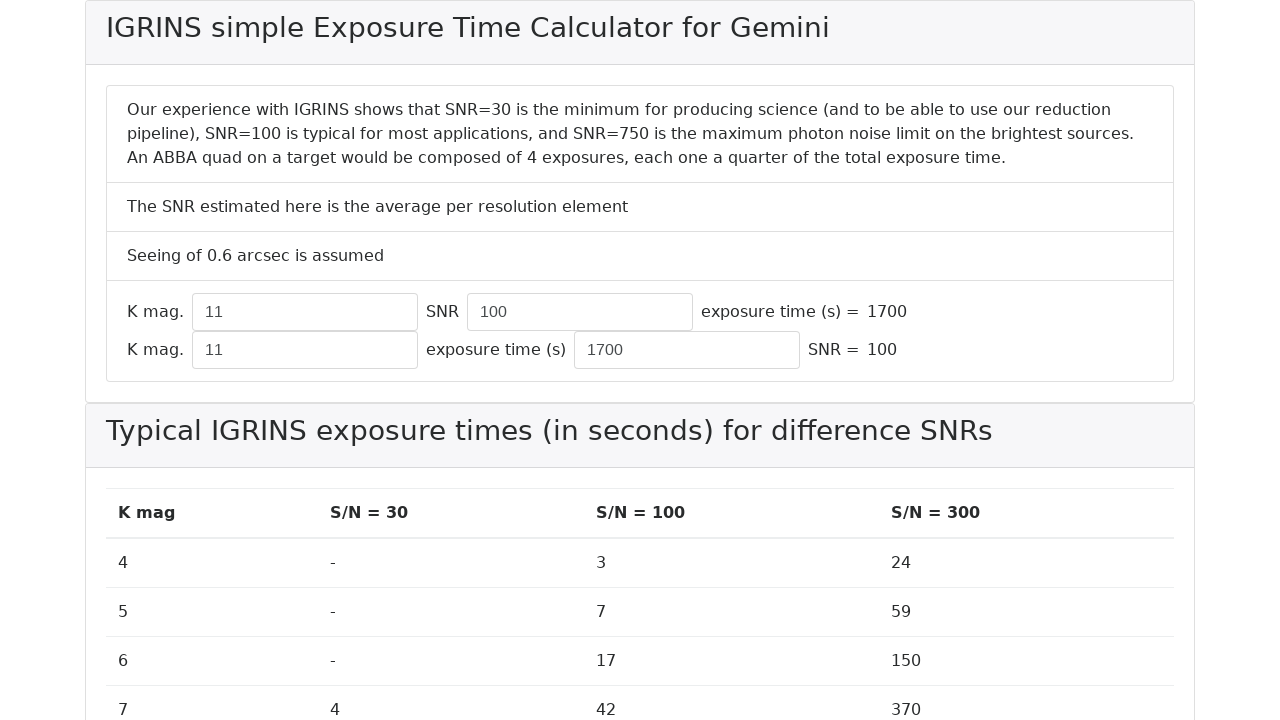

Located all input fields on the page
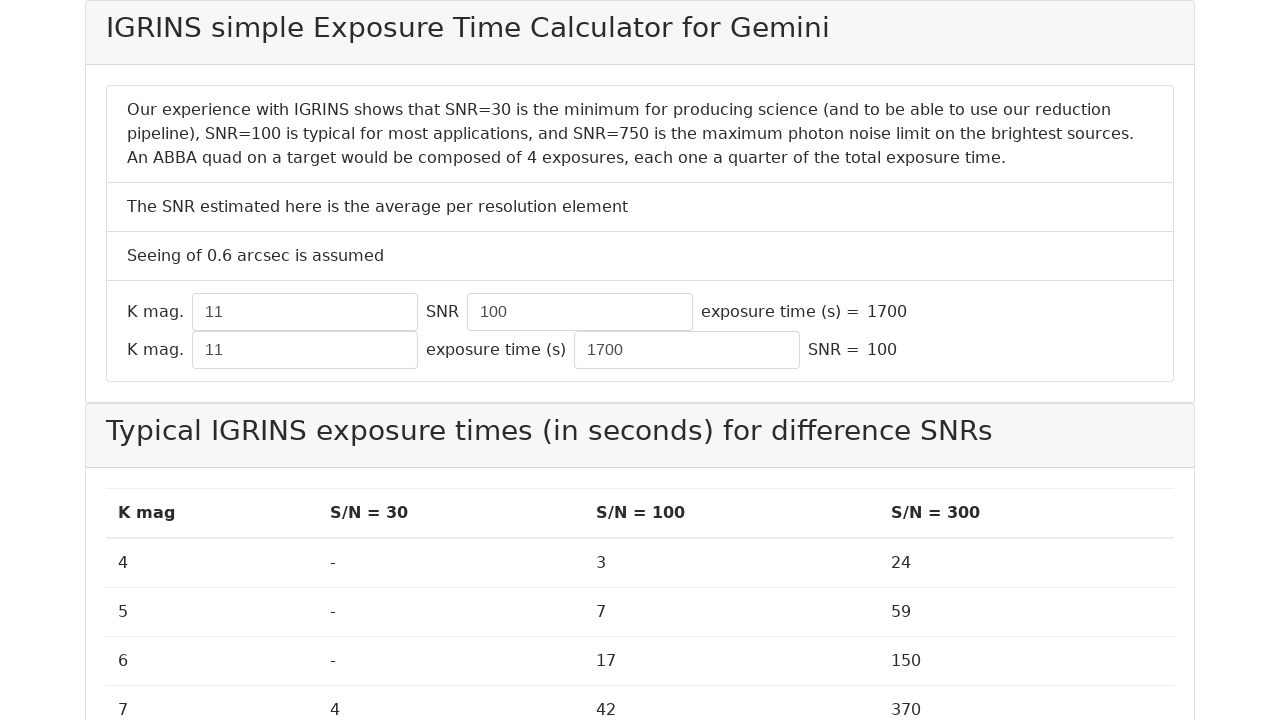

Cleared K-magnitude input field 0 on input >> nth=0
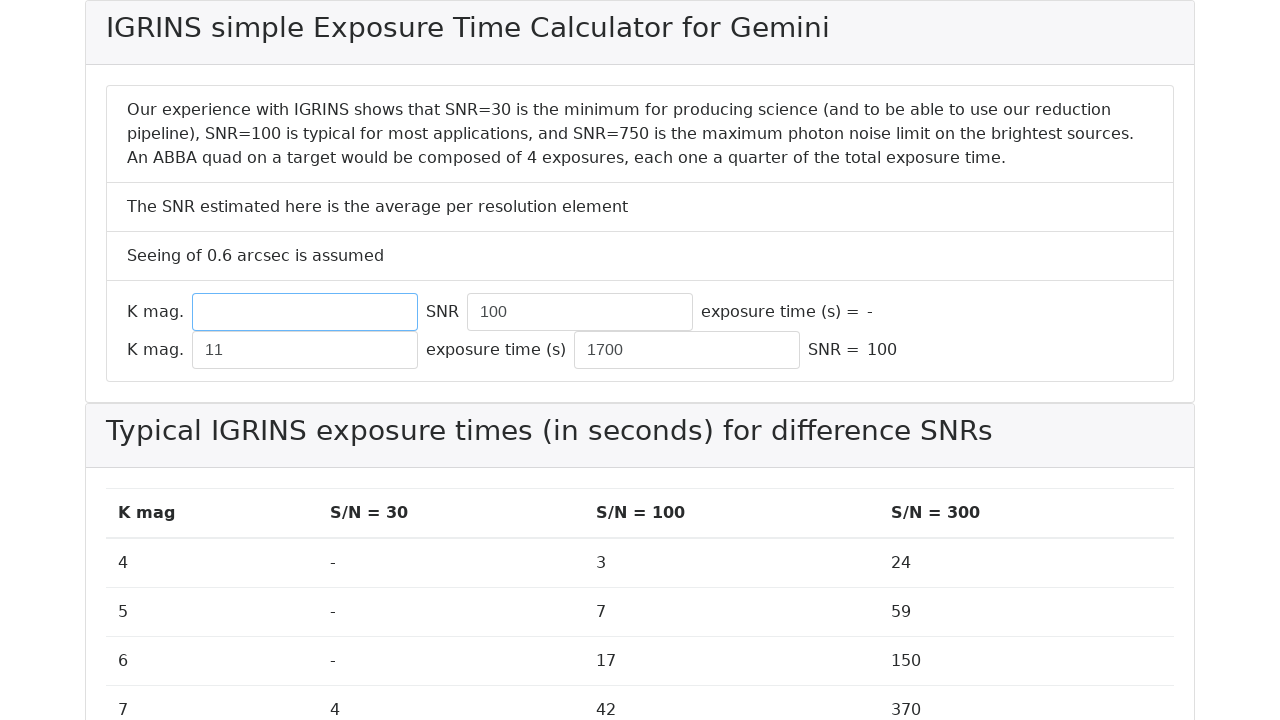

Filled K-magnitude input field 0 with value 12.5 on input >> nth=0
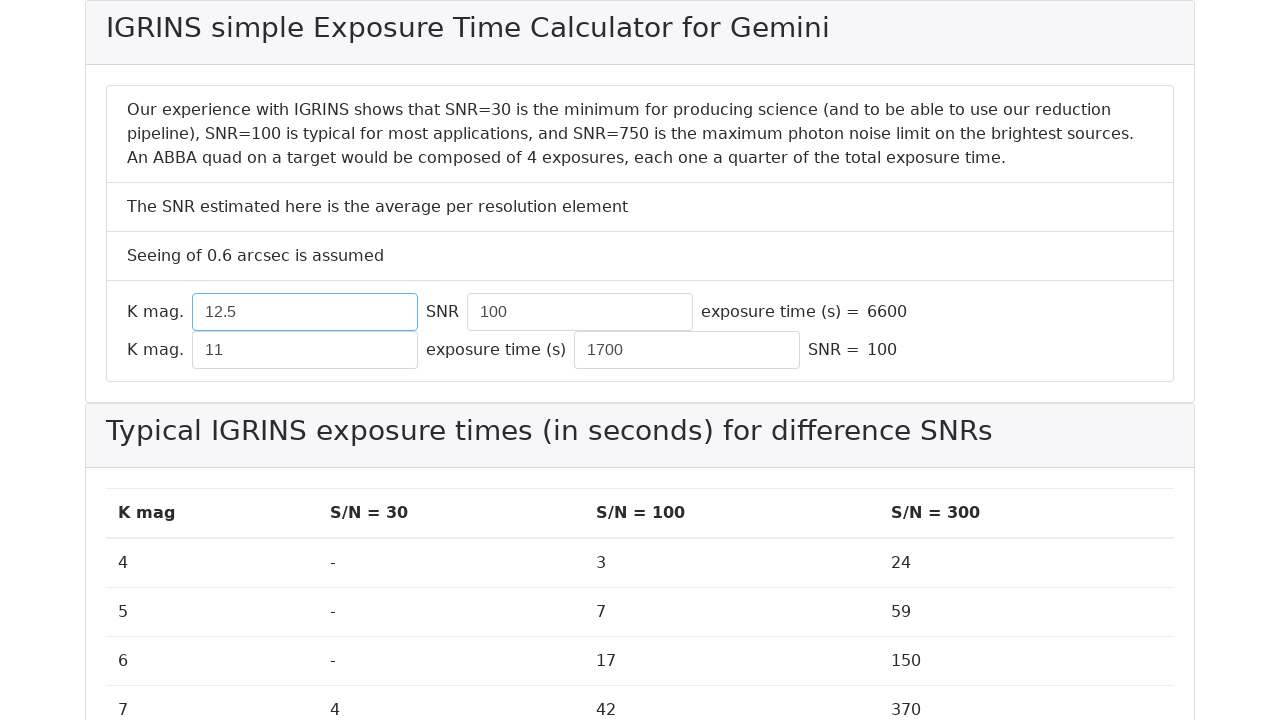

Cleared K-magnitude input field 2 on input >> nth=2
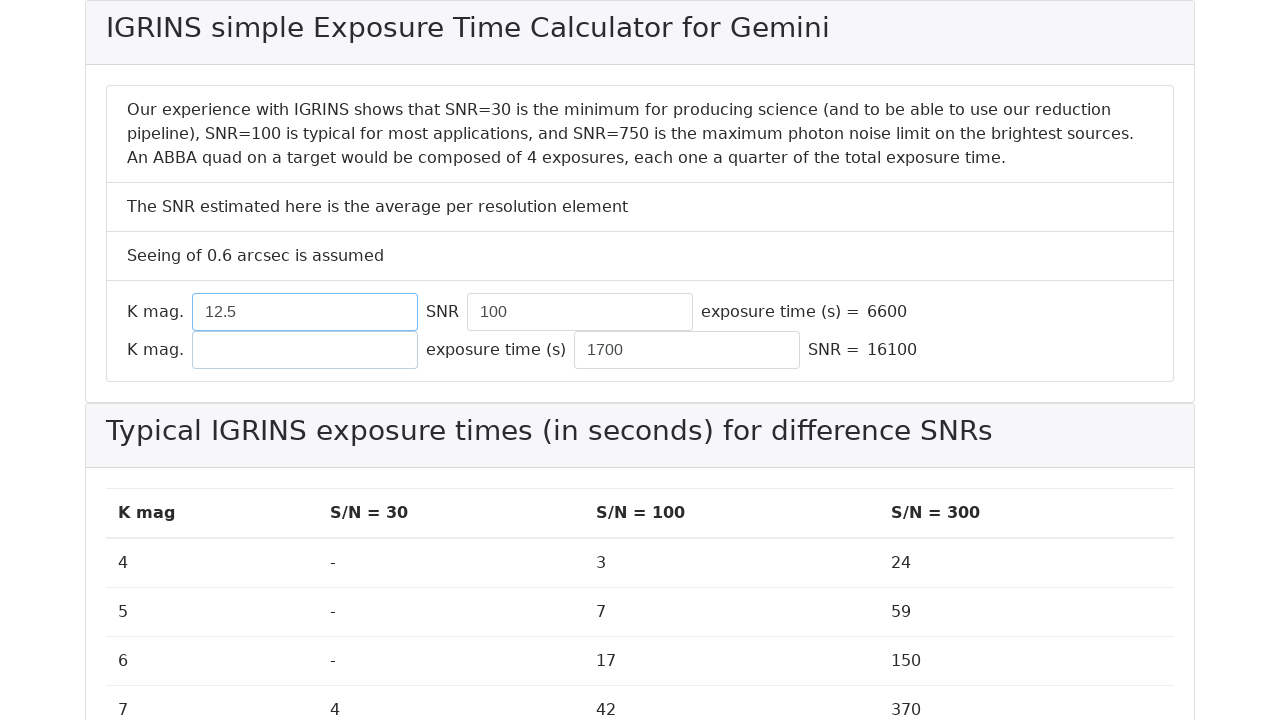

Filled K-magnitude input field 2 with value 12.5 on input >> nth=2
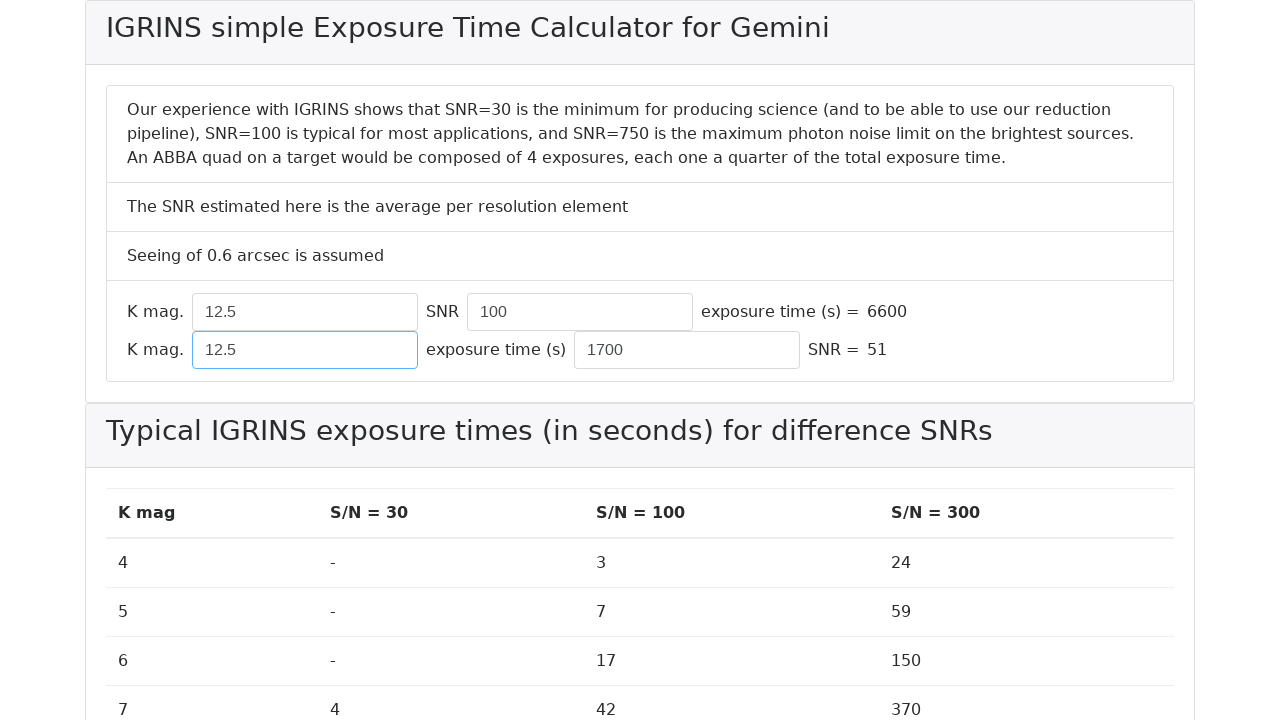

Cleared integration time input field on input >> nth=3
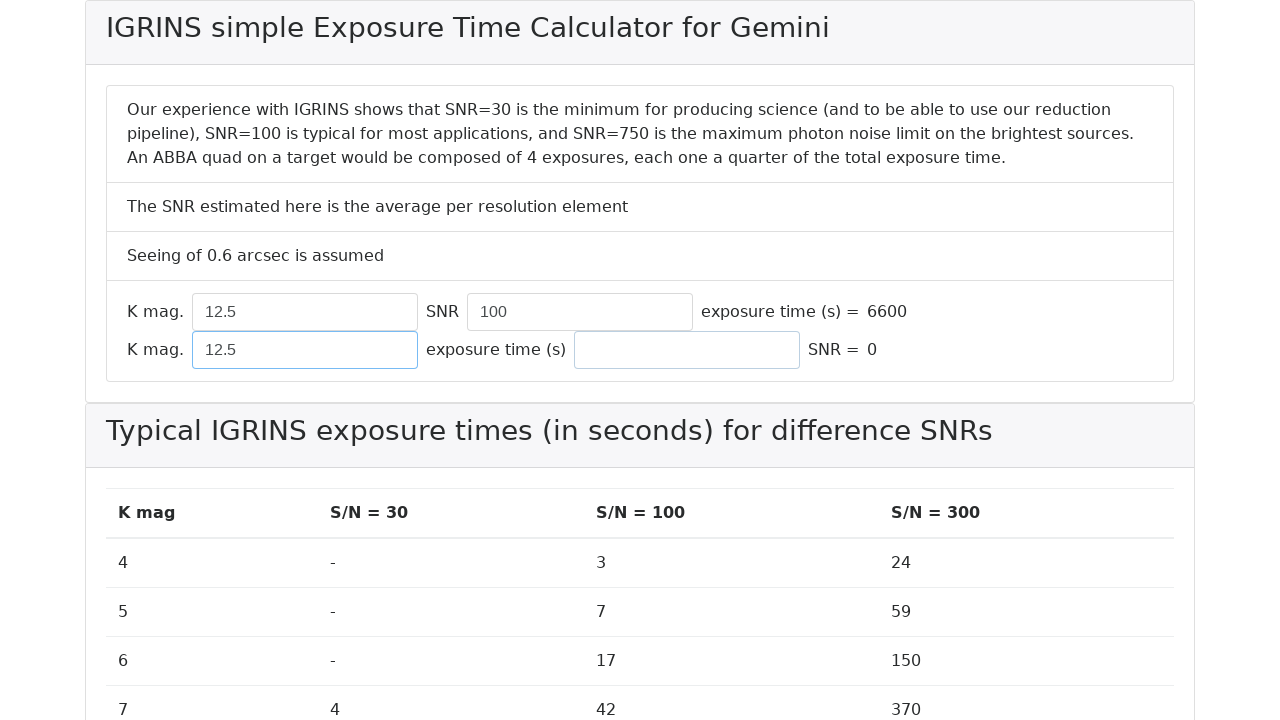

Filled integration time field with value 300 seconds on input >> nth=3
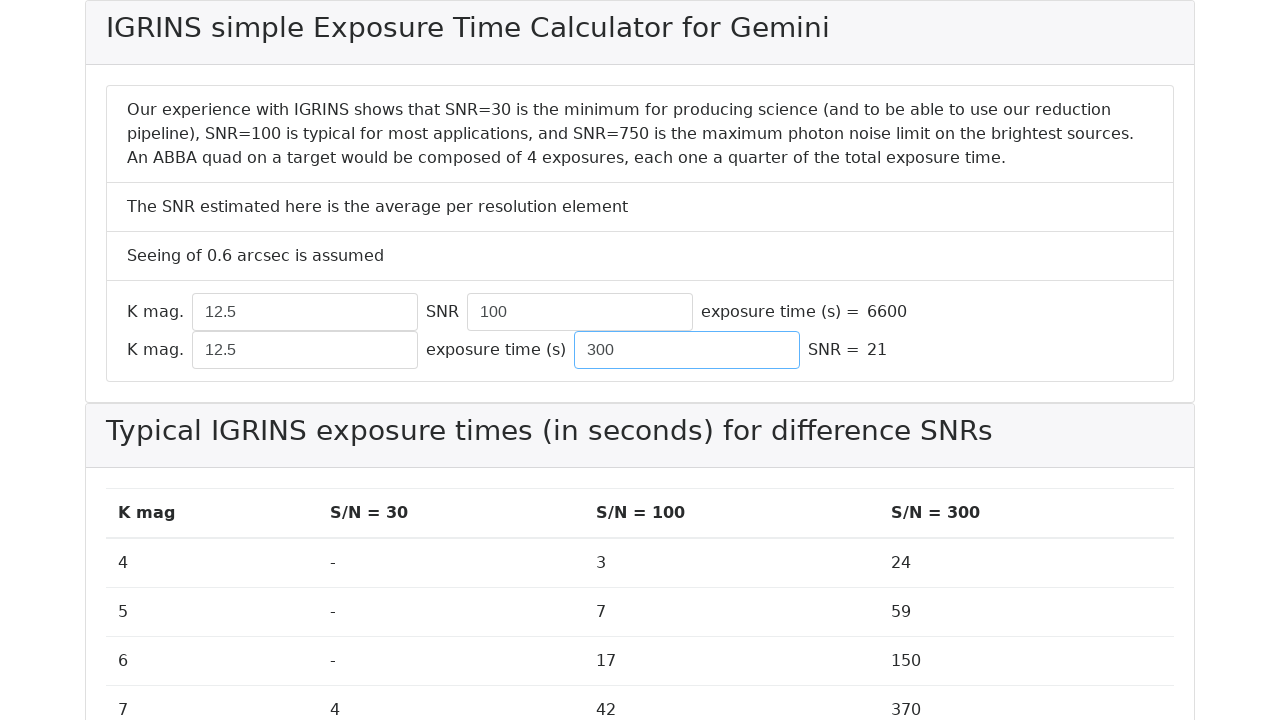

Waited 1000ms for exposure time calculator results to be computed
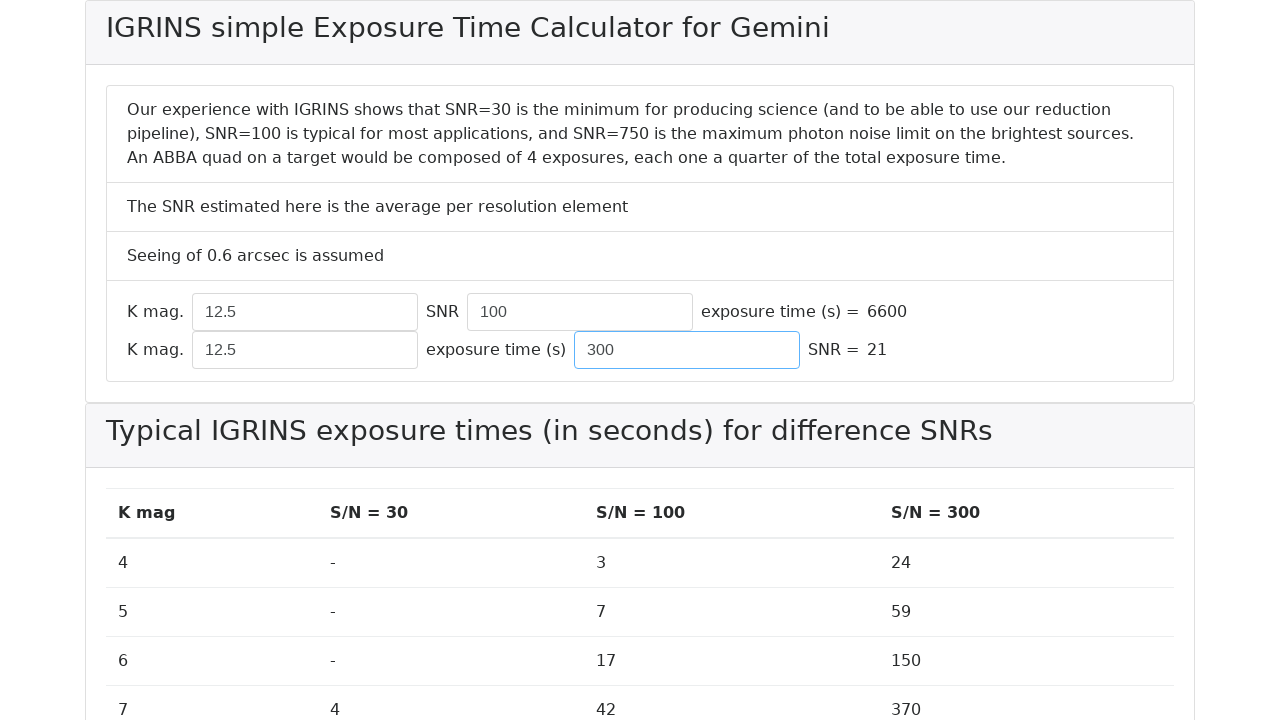

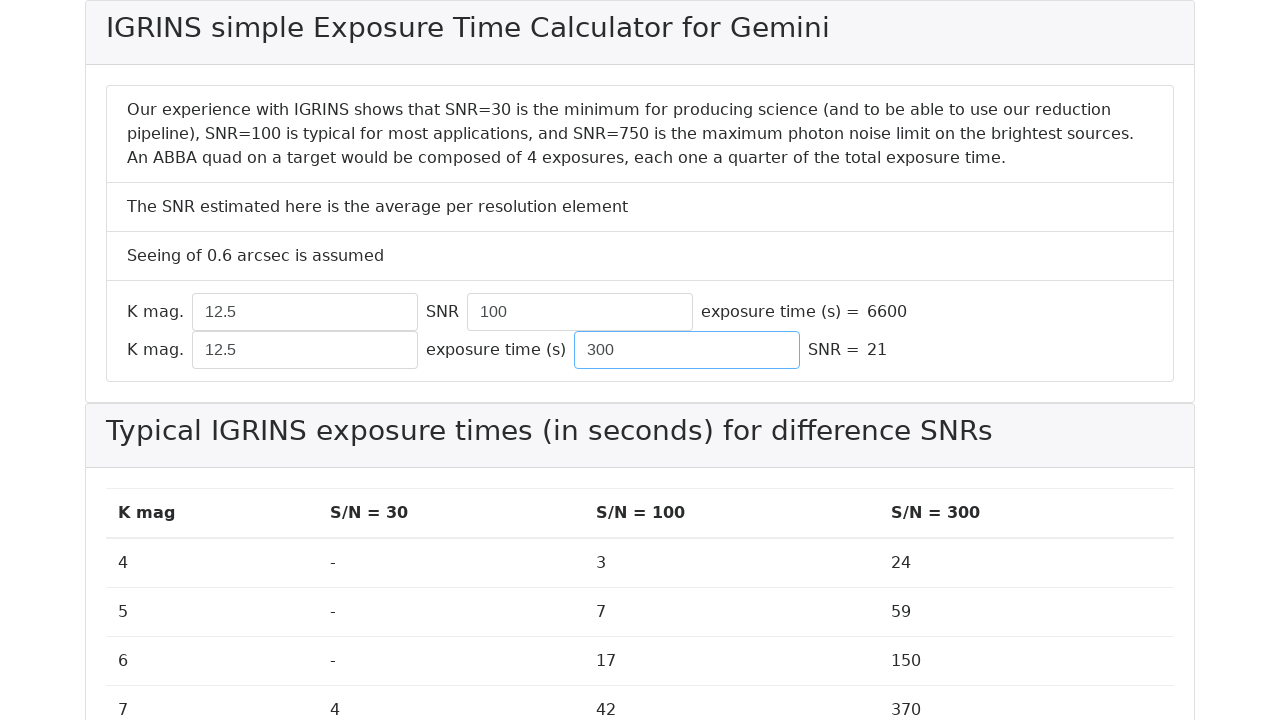